Tests navigation to the documentation section by clicking the 'Docs' link on the Playwright Python homepage and verifying the URL contains '/docs'

Starting URL: https://playwright.dev/python

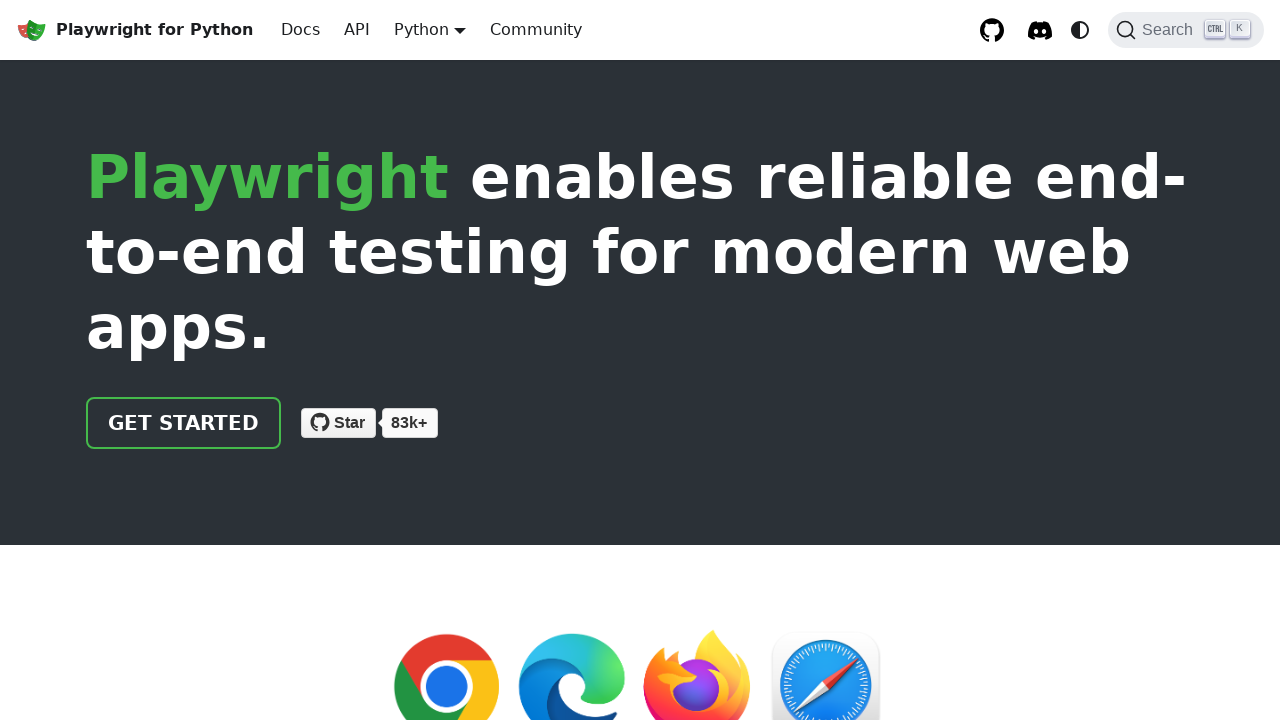

Clicked the 'Docs' link in the navigation at (300, 30) on internal:role=link[name="Docs"i]
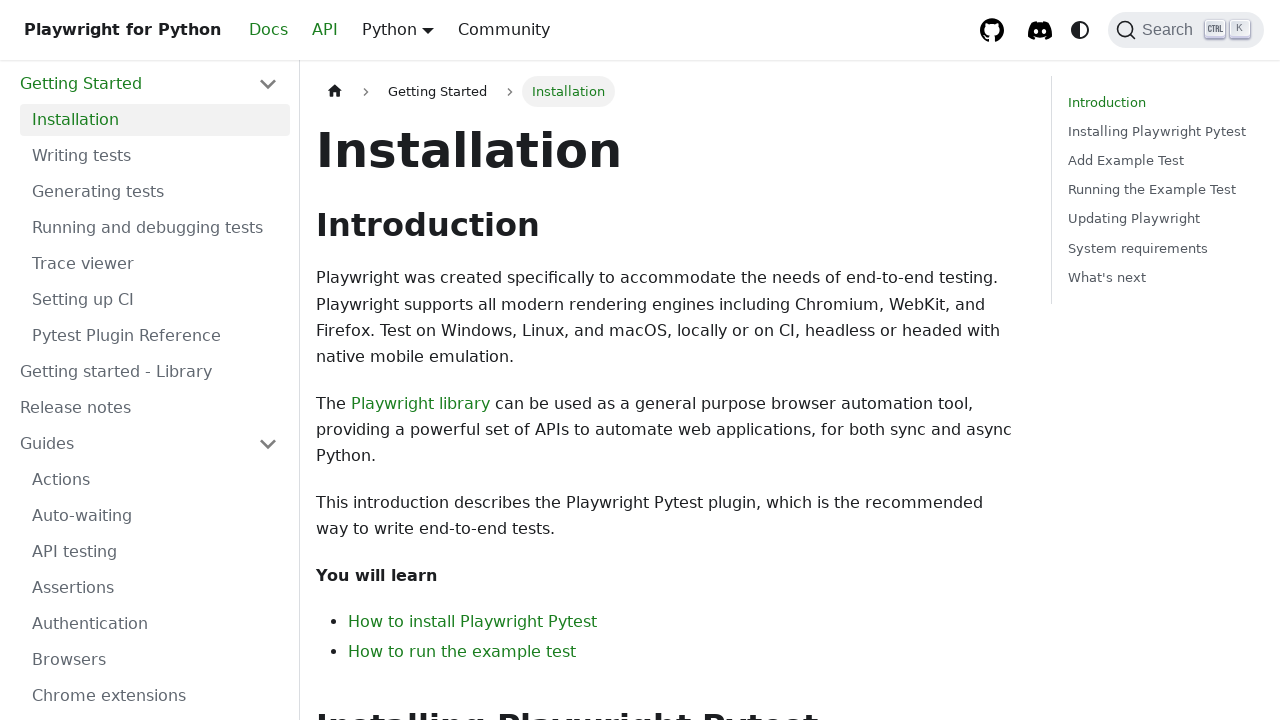

Waited for page load state to complete
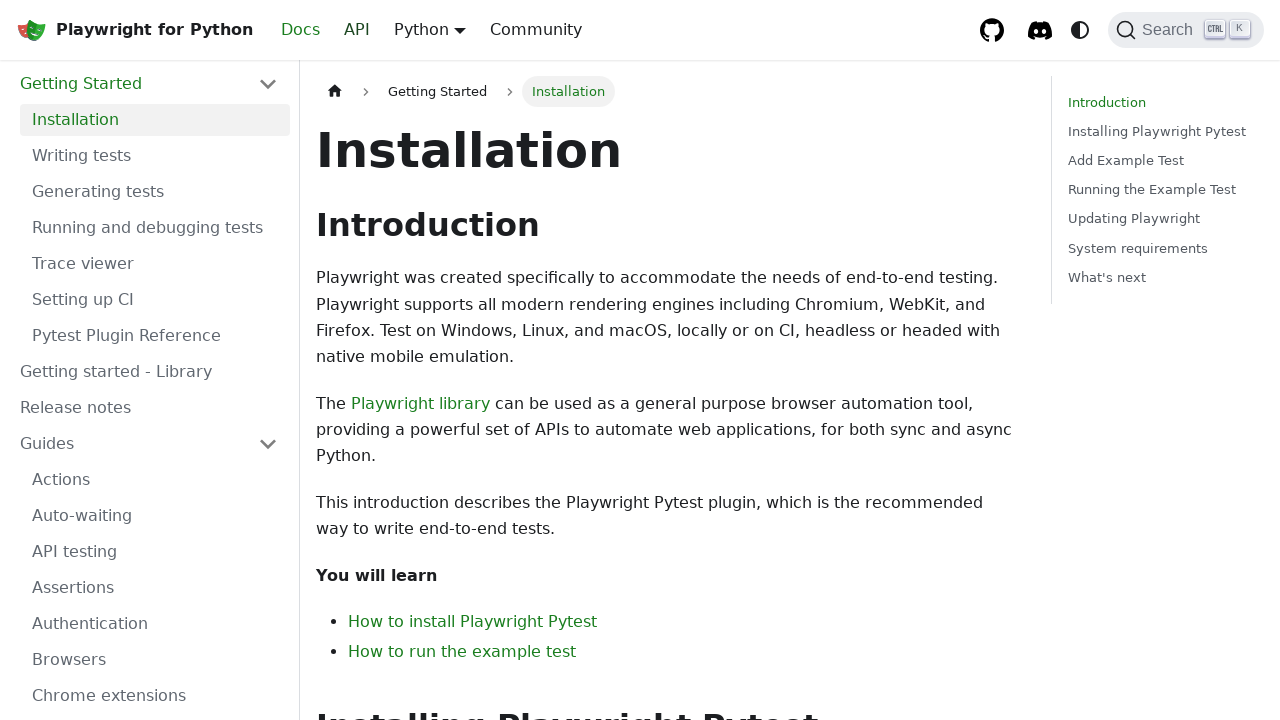

Verified URL contains '/docs': https://playwright.dev/python/docs/intro
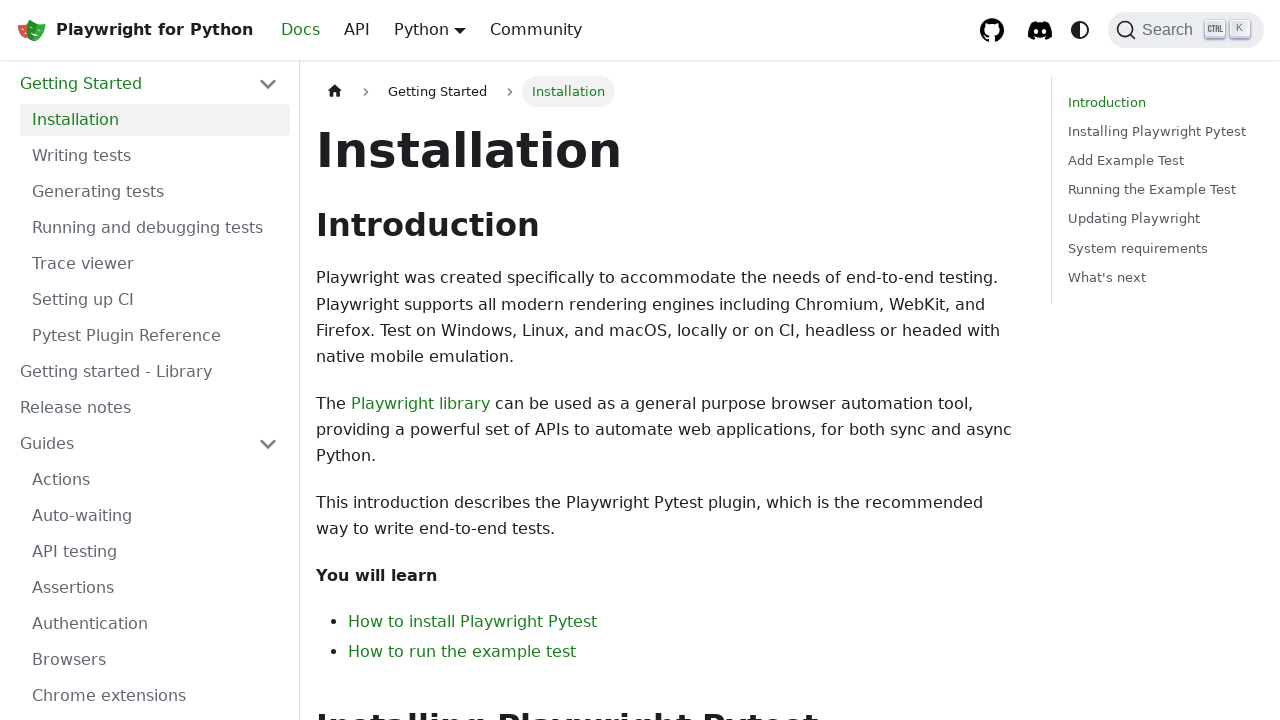

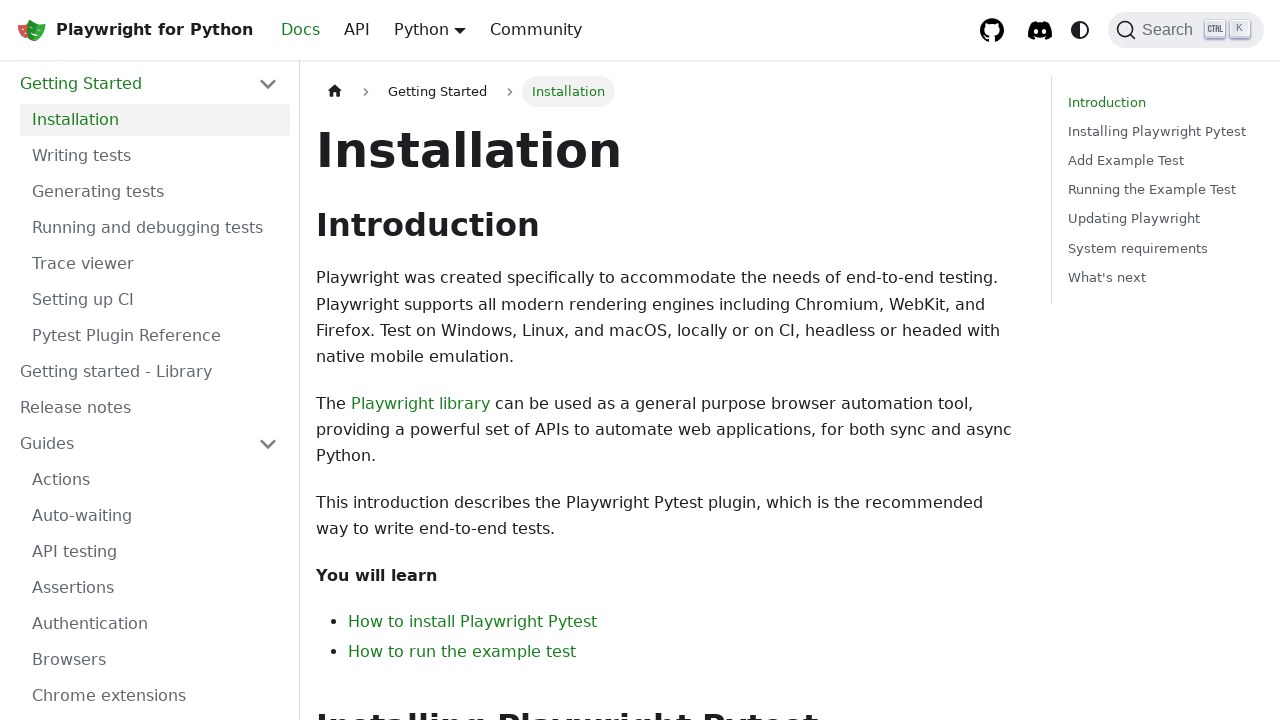